Tests dropdown functionality by interacting with a select element and choosing an option from the dropdown menu

Starting URL: https://rahulshettyacademy.com/AutomationPractice/

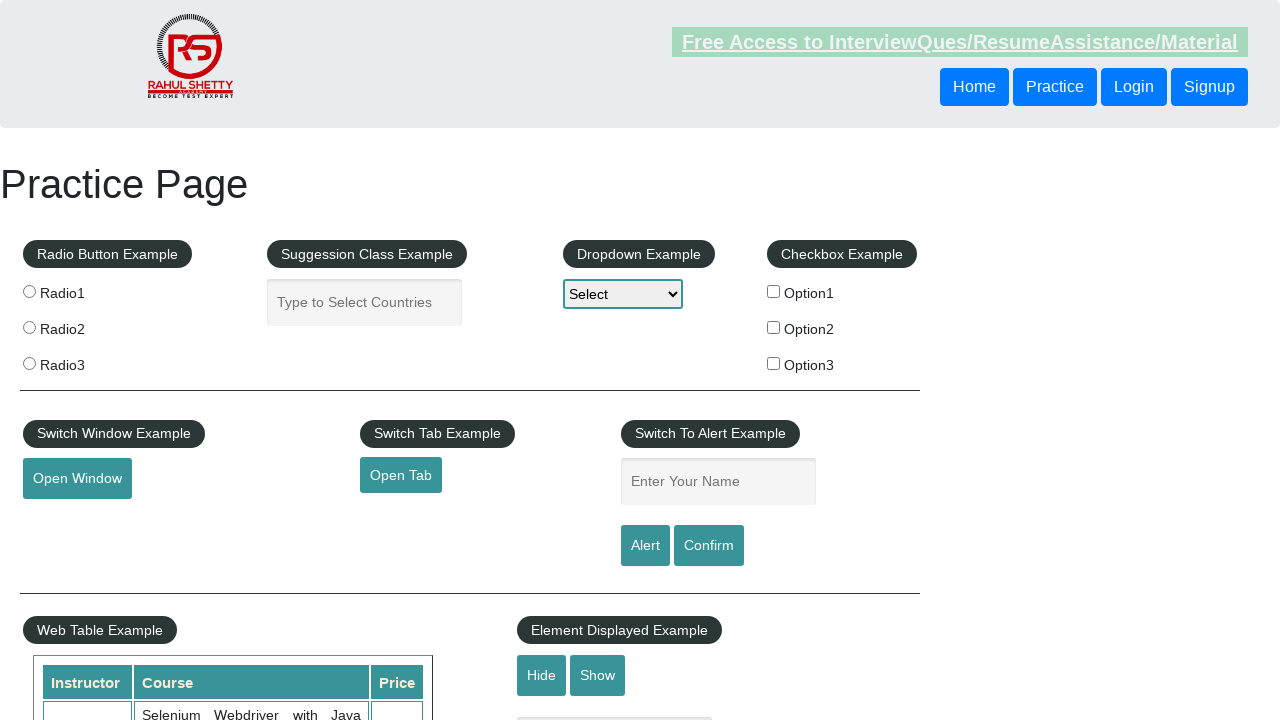

Dropdown element became visible
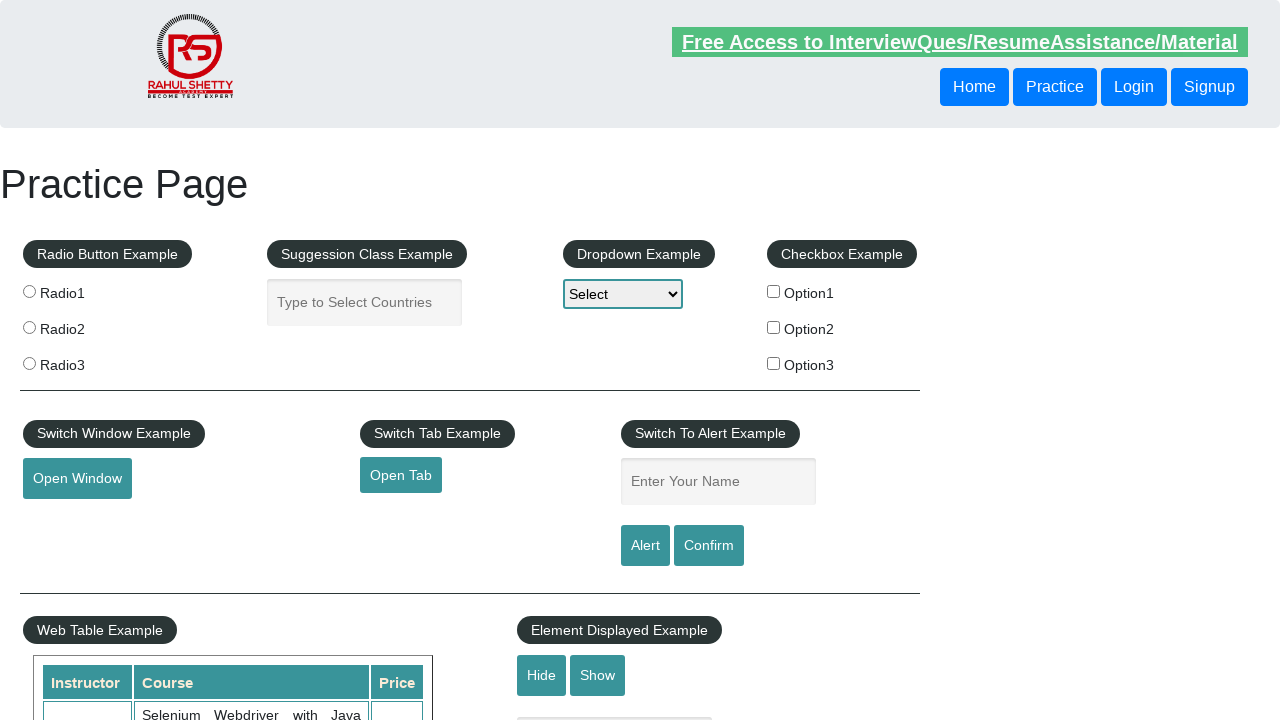

Selected 'Option3' from the dropdown menu on #dropdown-class-example
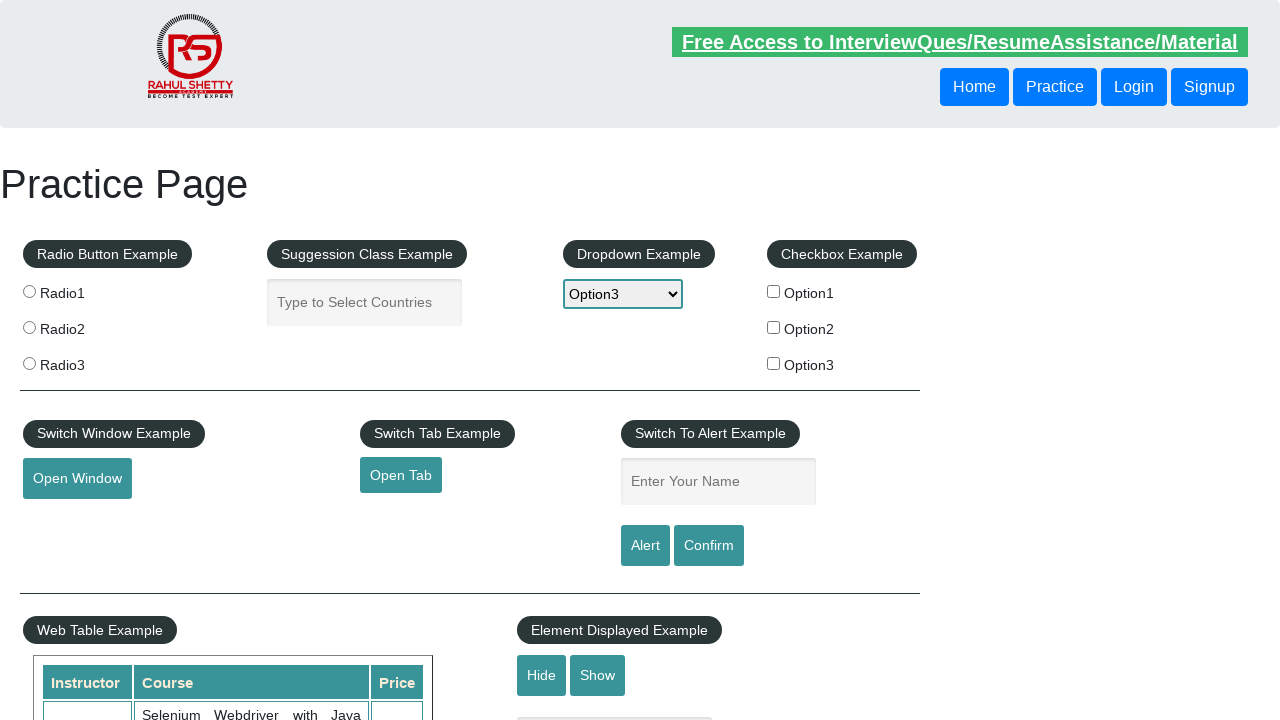

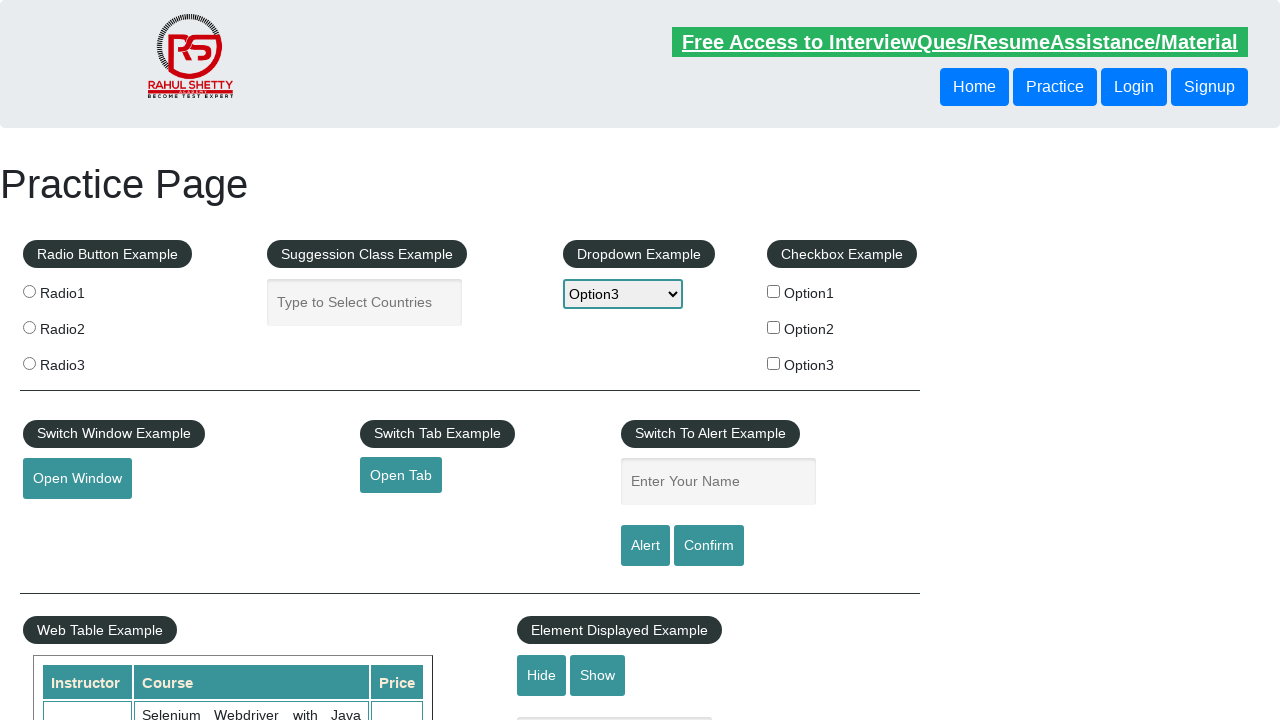